Tests jQuery UI drag and drop functionality within an iframe, then navigates to the Resizable section

Starting URL: https://jqueryui.com/

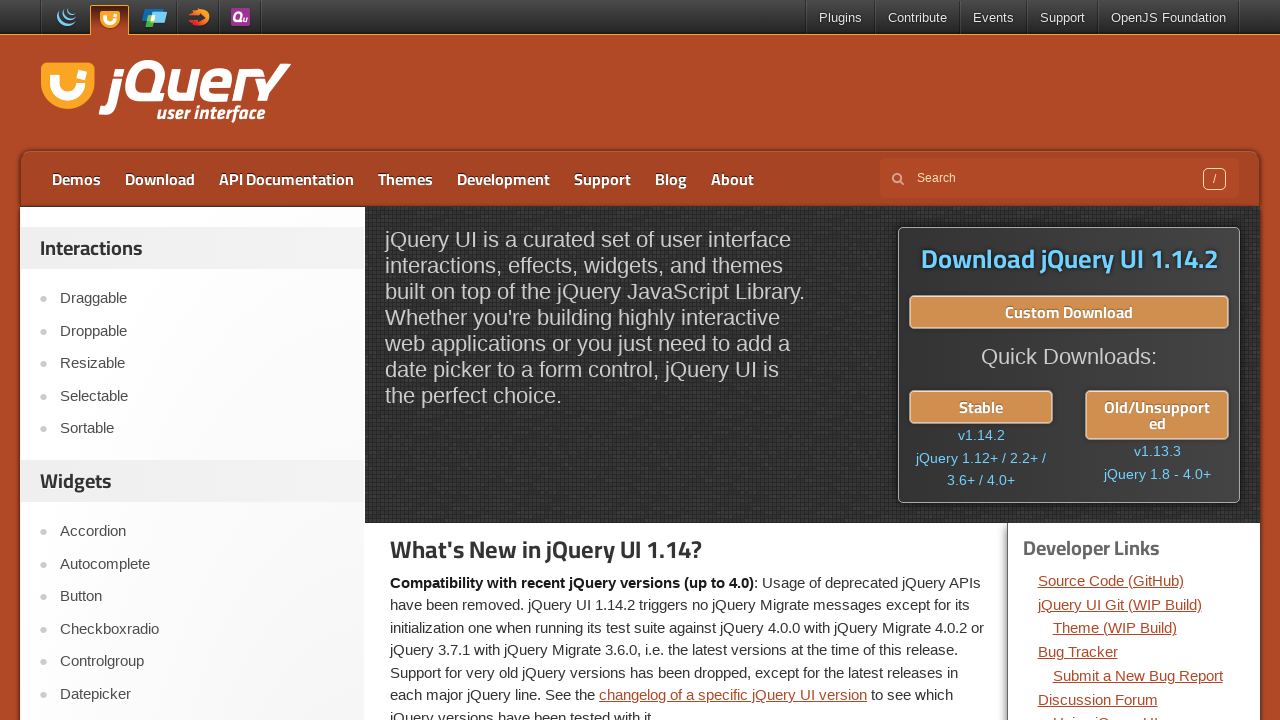

Clicked on Droppable link at (202, 331) on xpath=//a[text()='Droppable']
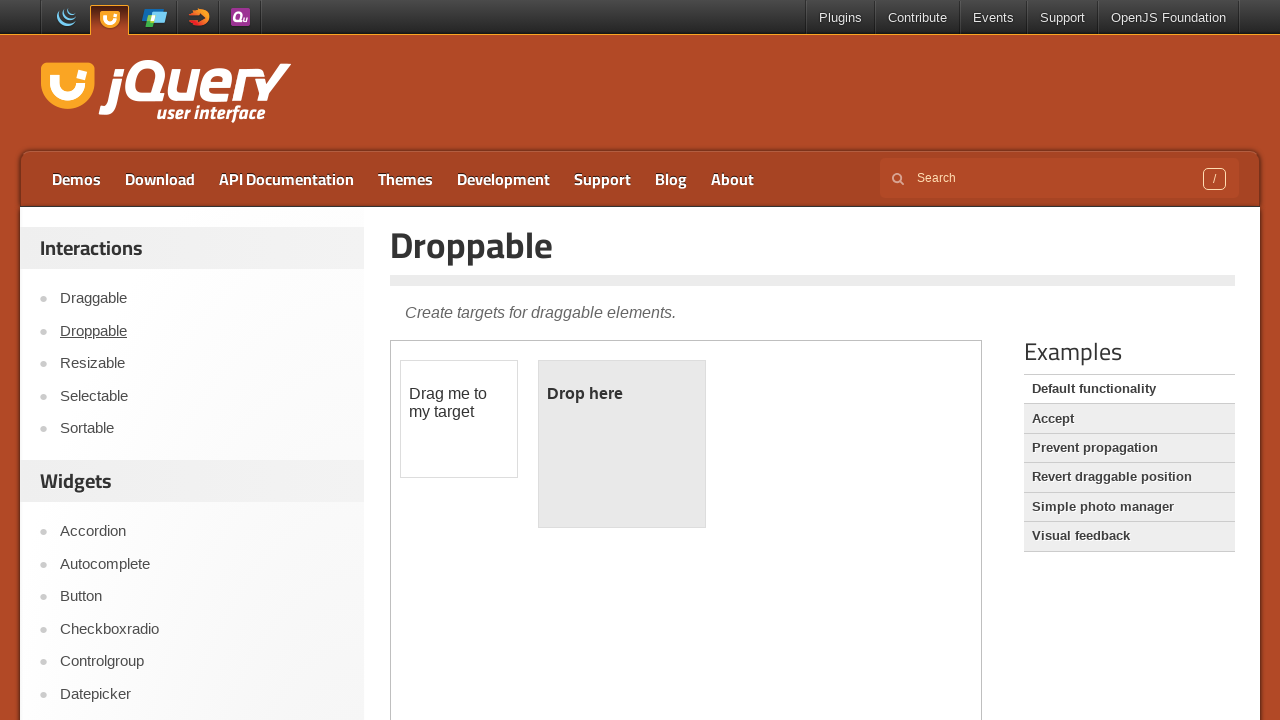

Located iframe with class 'demo-frame'
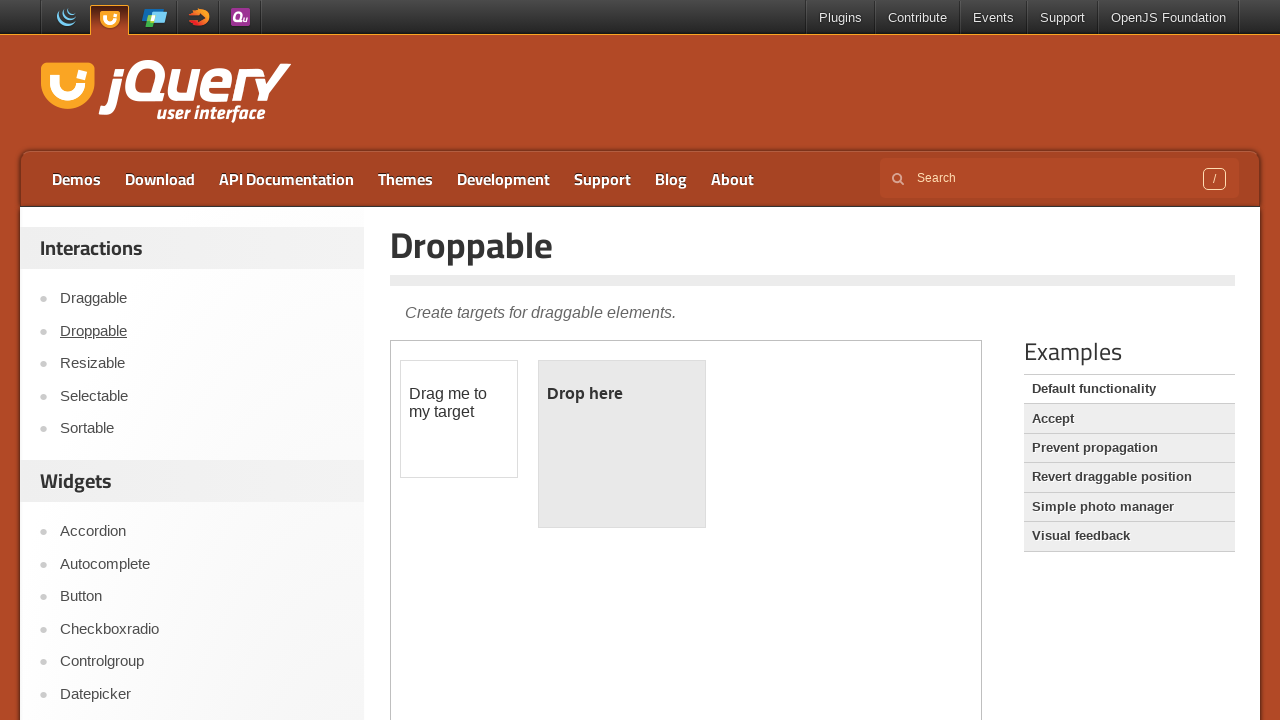

Located draggable element with id 'draggable'
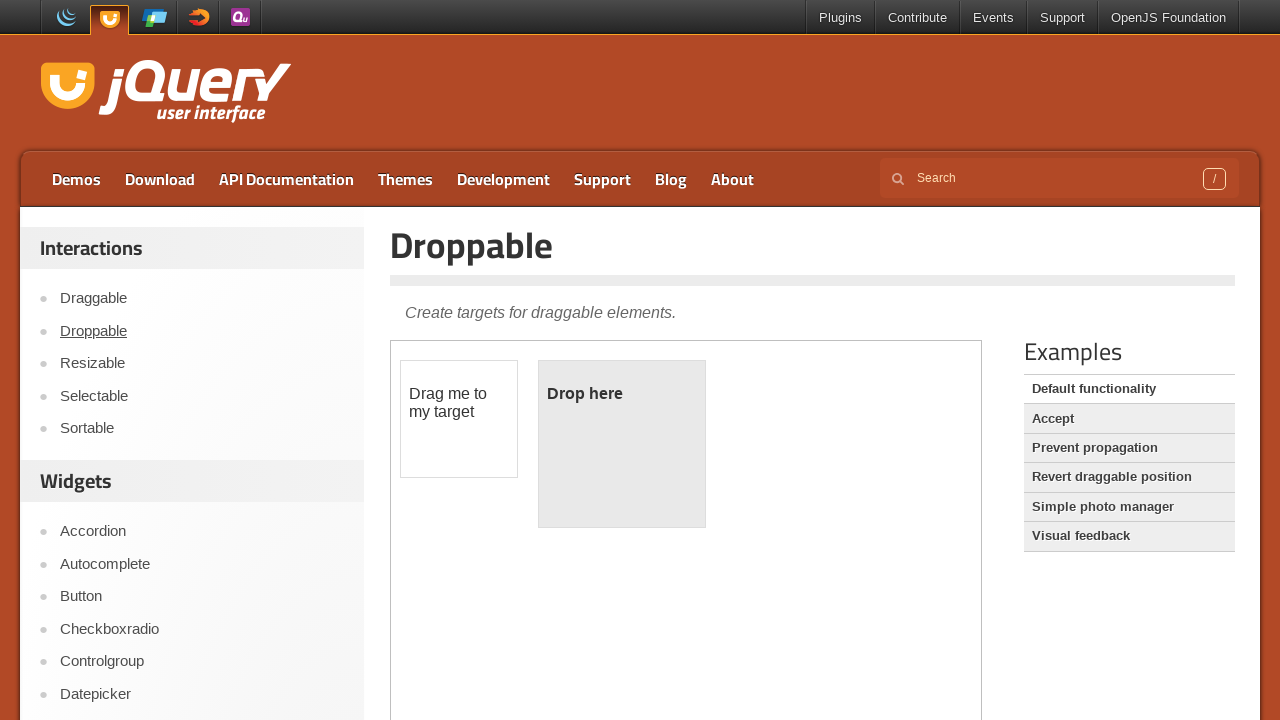

Located droppable element with id 'droppable'
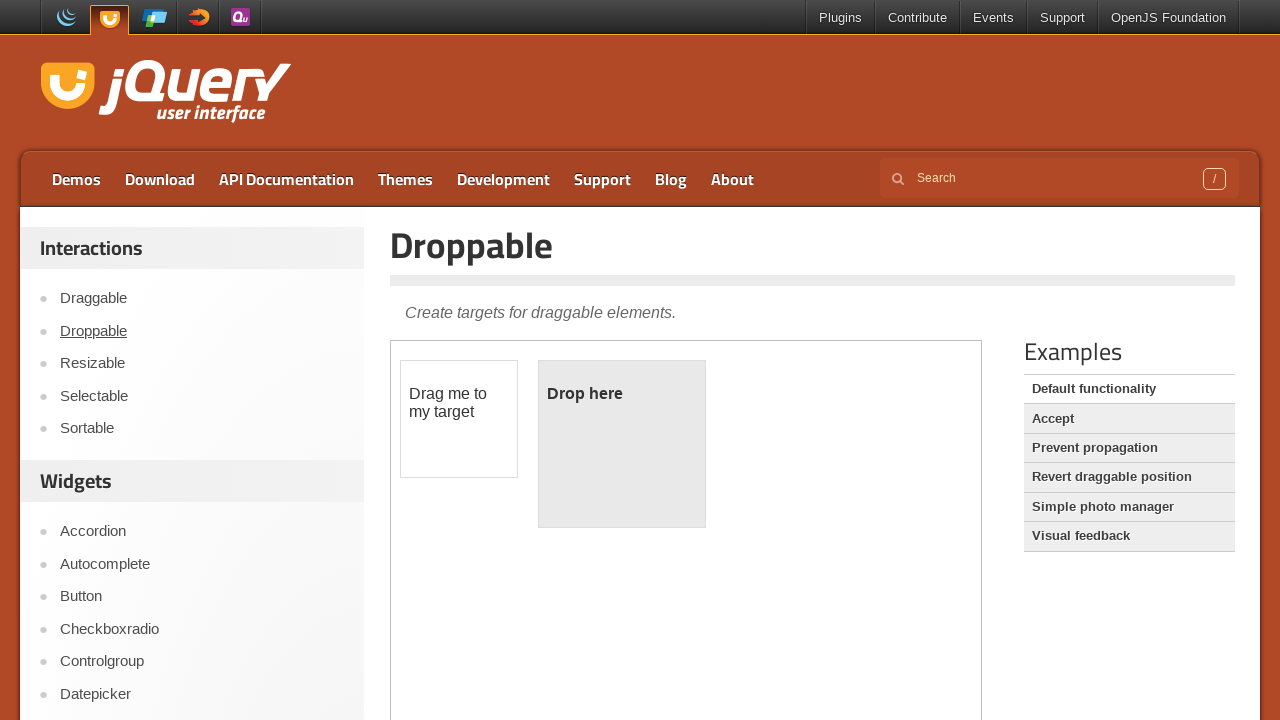

Dragged draggable element onto droppable element at (622, 444)
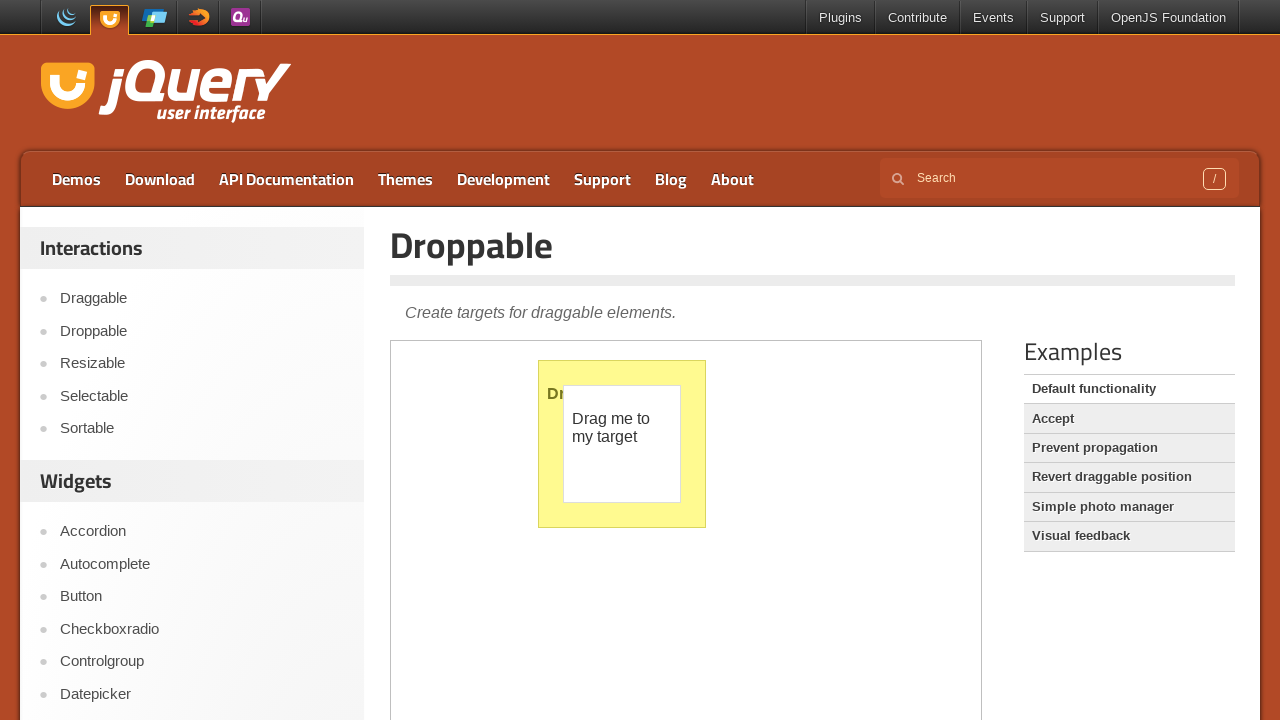

Clicked on Resizable link to navigate to Resizable section at (202, 364) on xpath=//a[text()='Resizable']
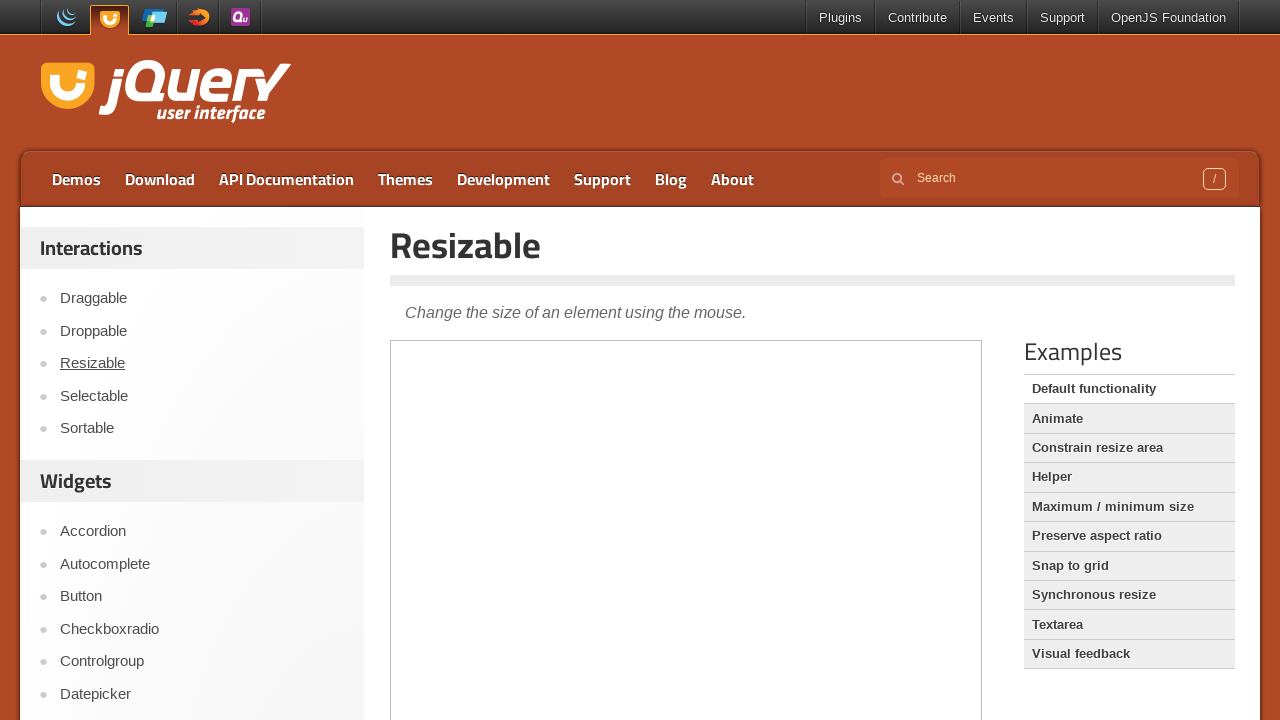

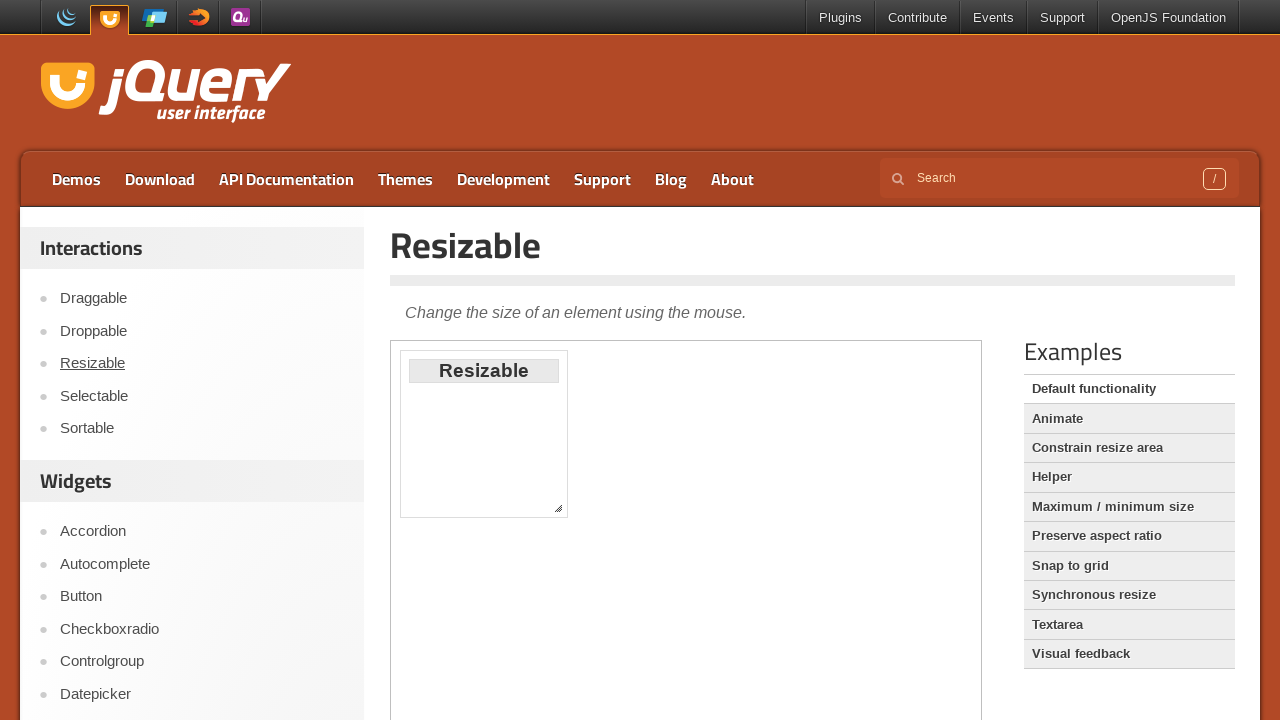